Demonstrates click-and-hold, move to target, then release mouse action for drag and drop

Starting URL: https://crossbrowsertesting.github.io/drag-and-drop

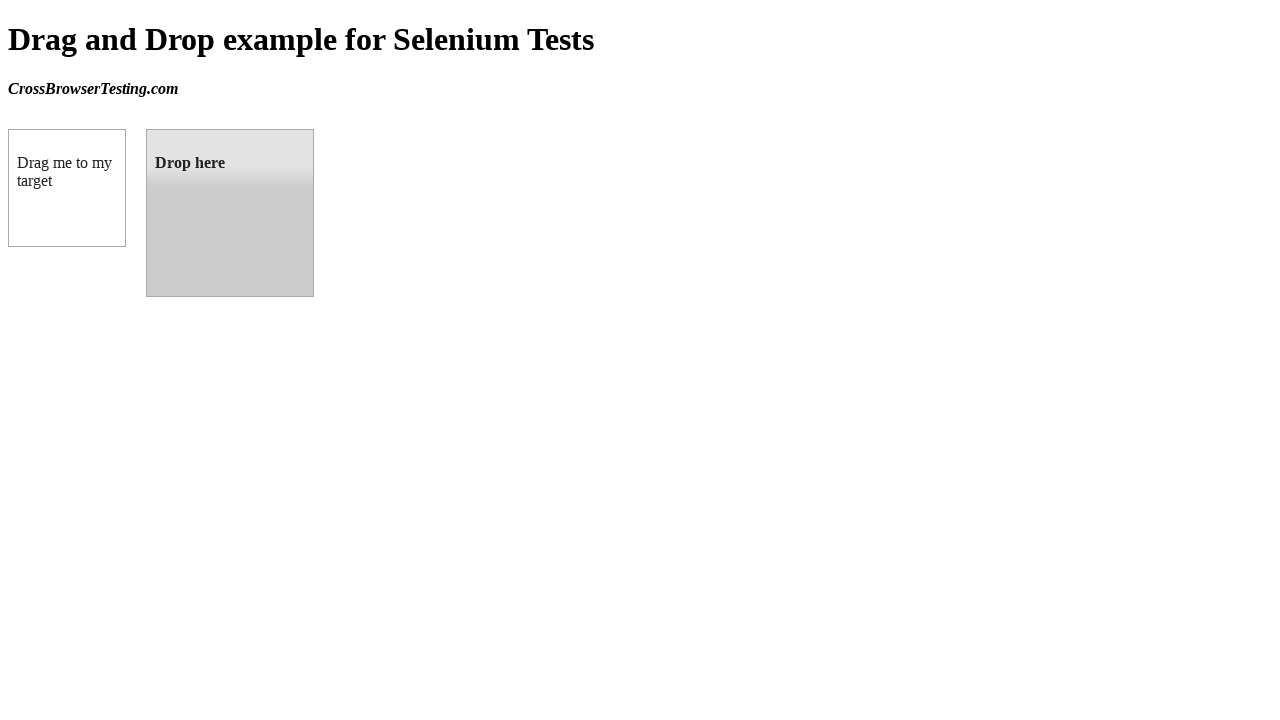

Located draggable source element
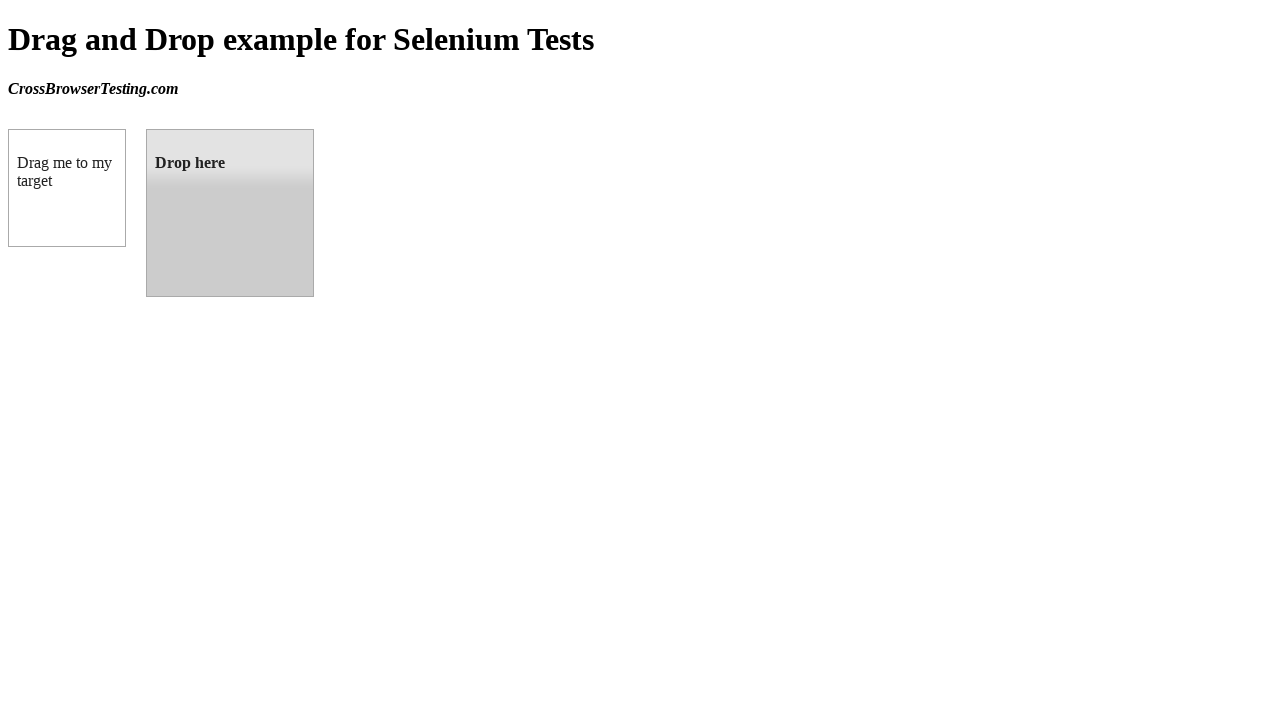

Located droppable target element
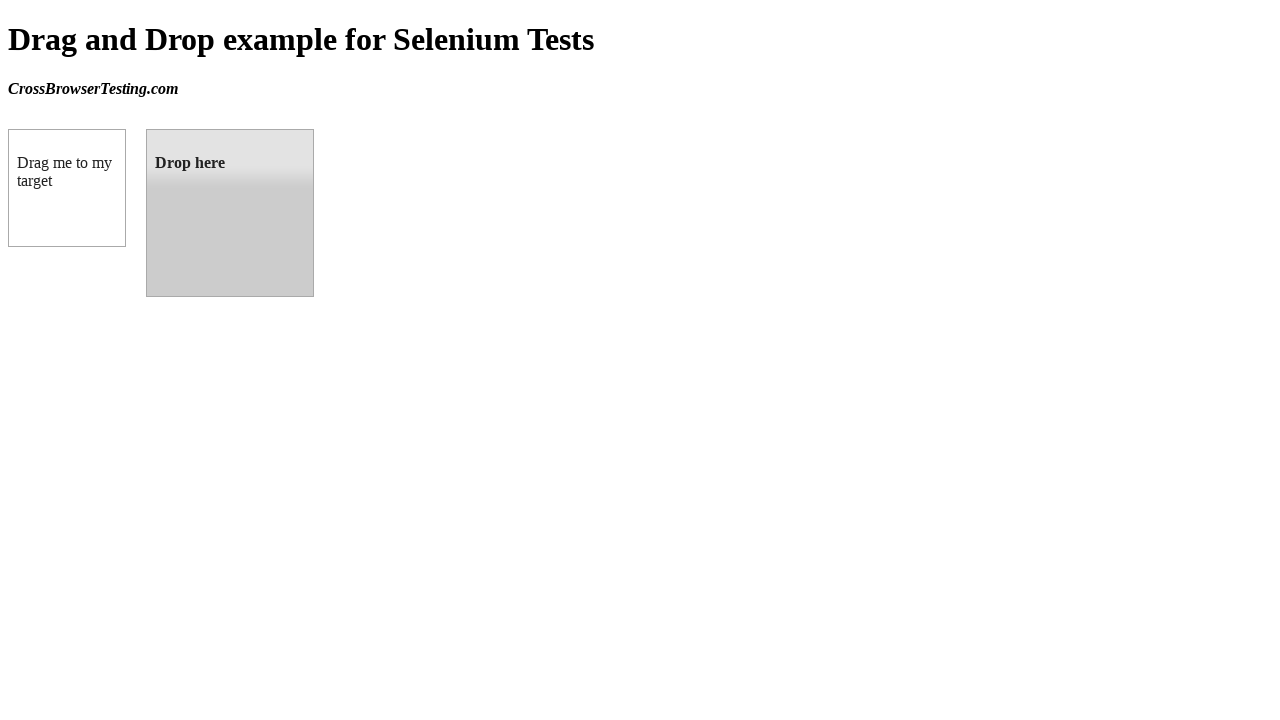

Retrieved bounding box for source element
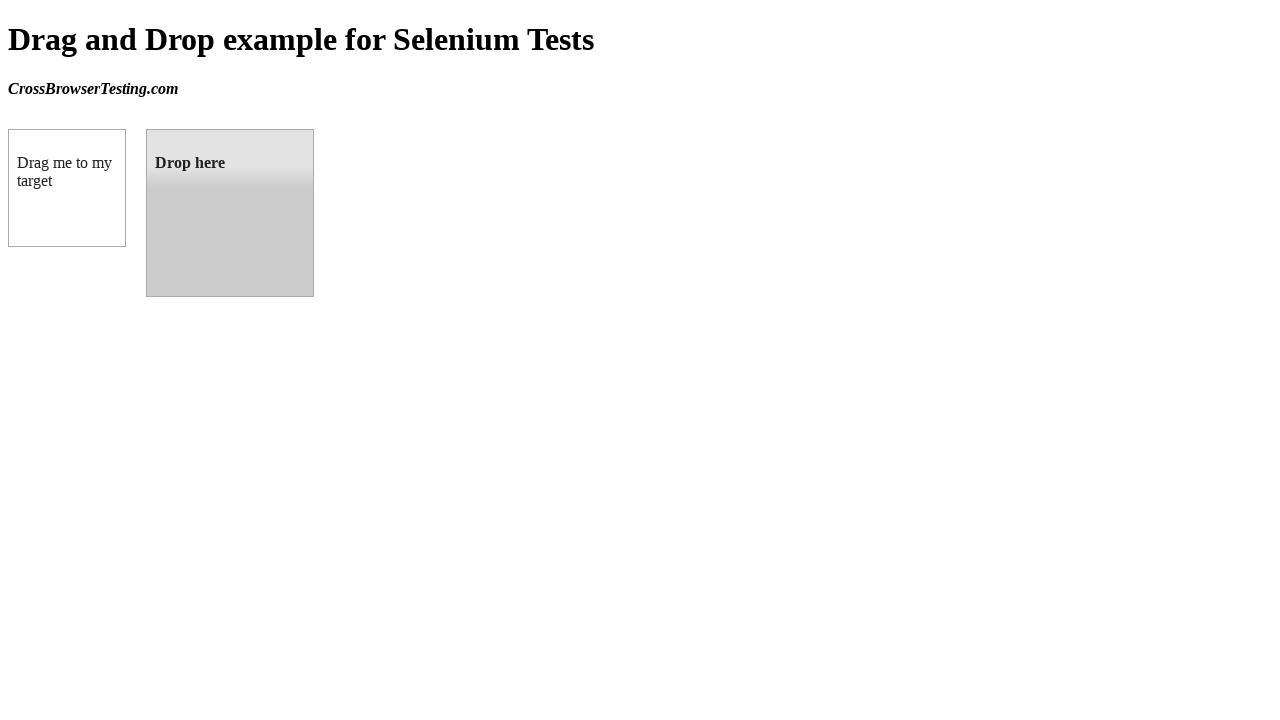

Retrieved bounding box for target element
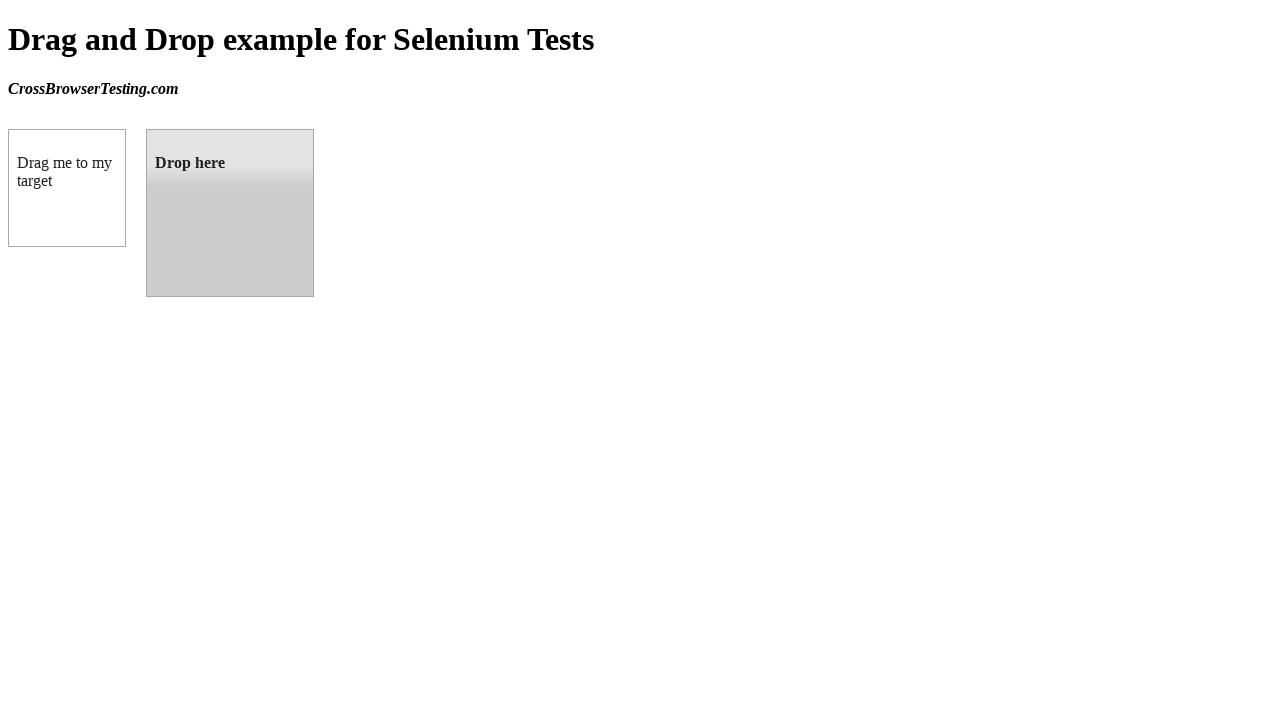

Moved mouse to center of source element at (67, 188)
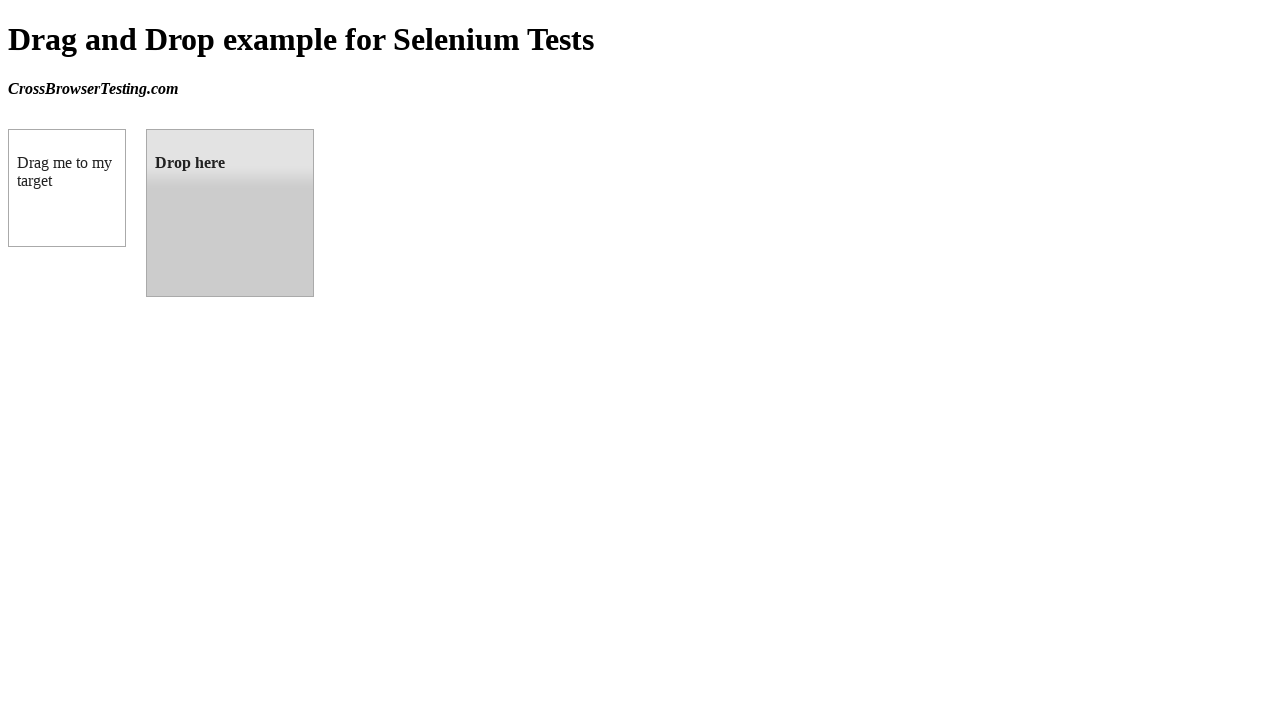

Pressed mouse button down on source element at (67, 188)
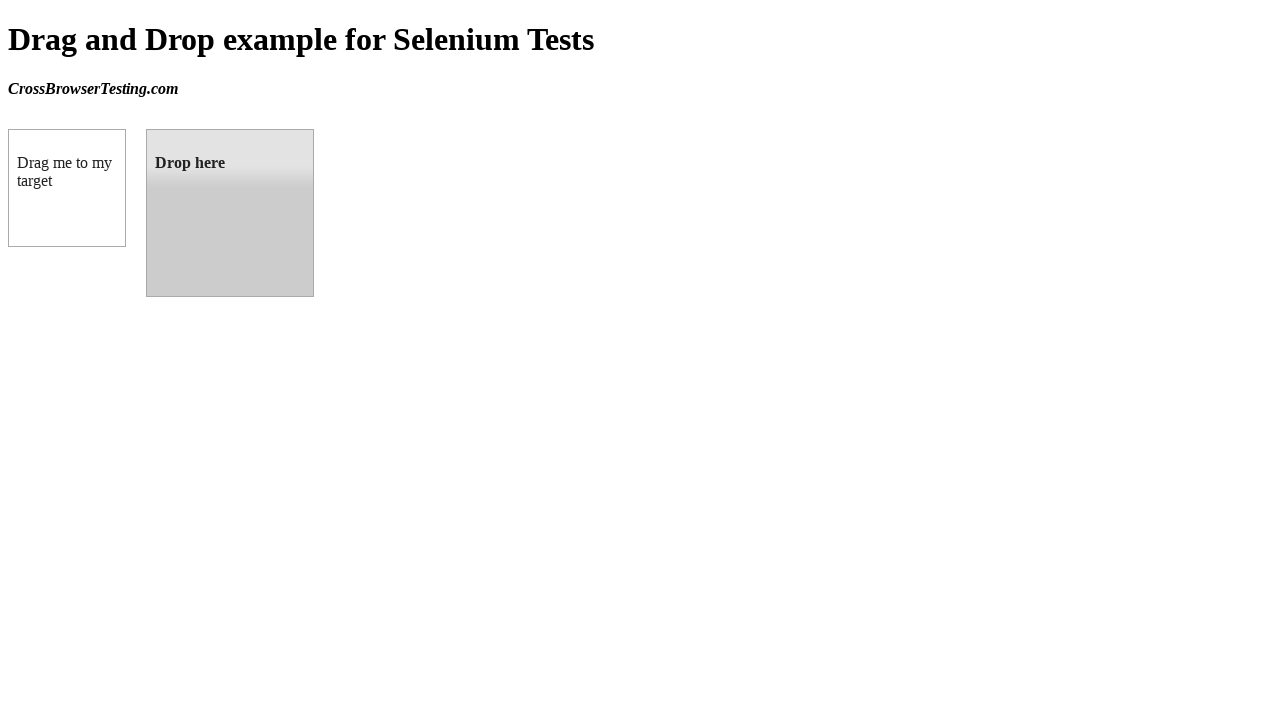

Dragged mouse to center of target element at (230, 213)
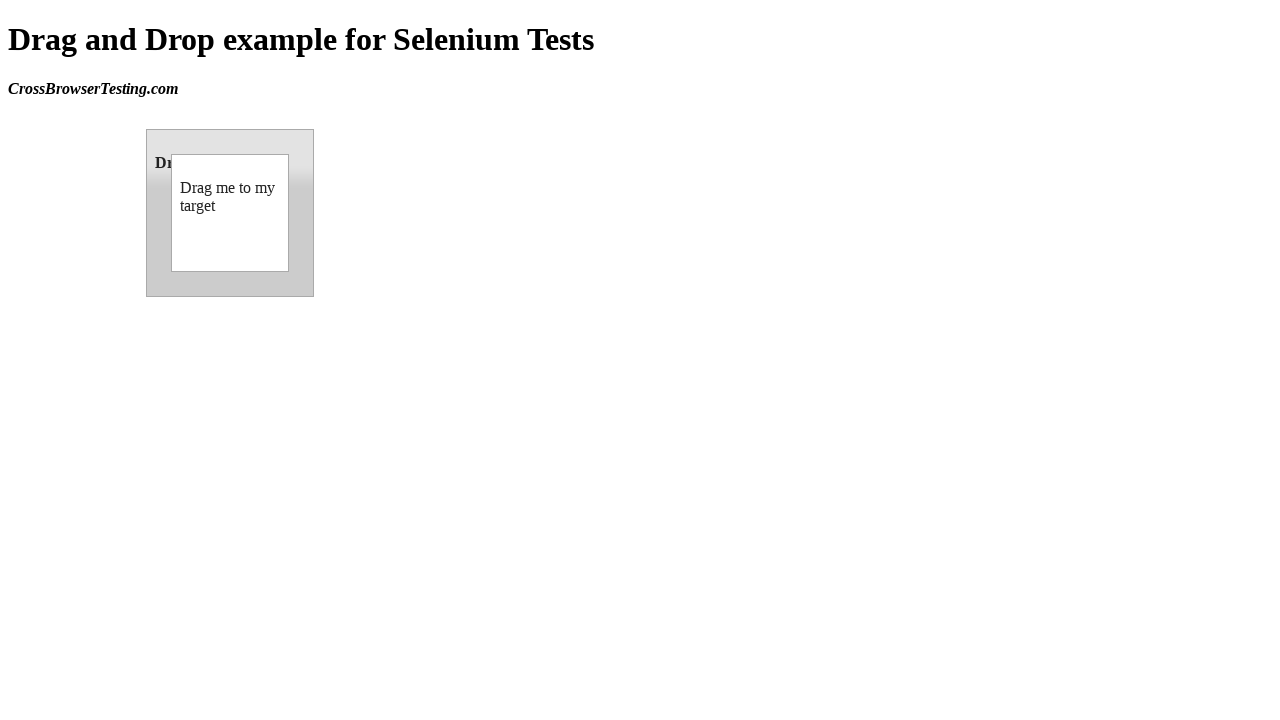

Released mouse button to complete drag and drop at (230, 213)
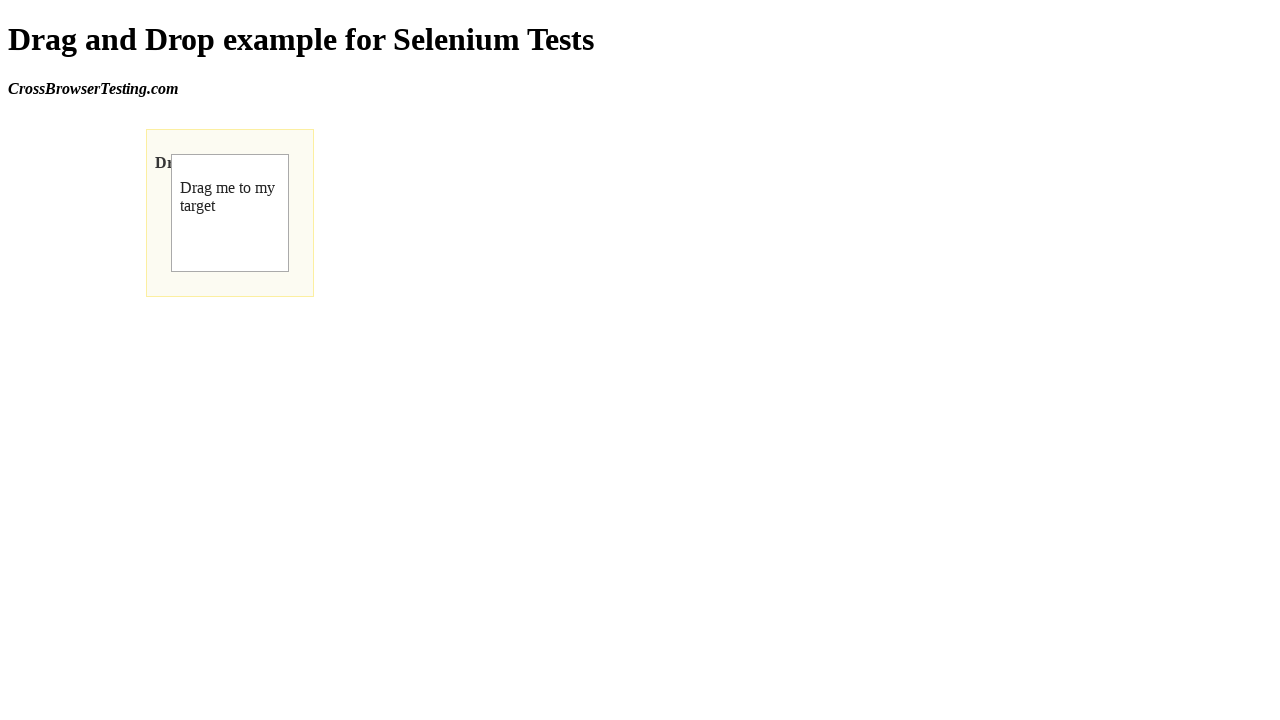

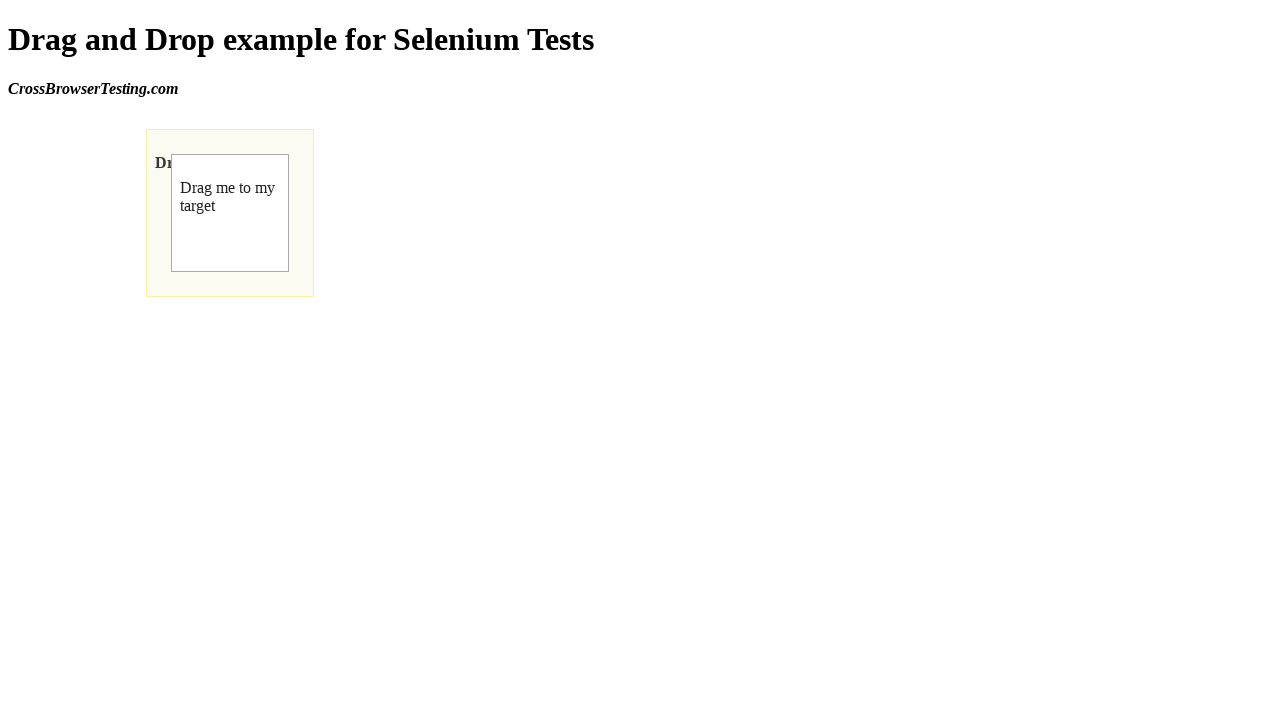